Tests drag and drop functionality by dragging an element from source to target drop zone

Starting URL: https://leafground.com/drag.xhtml

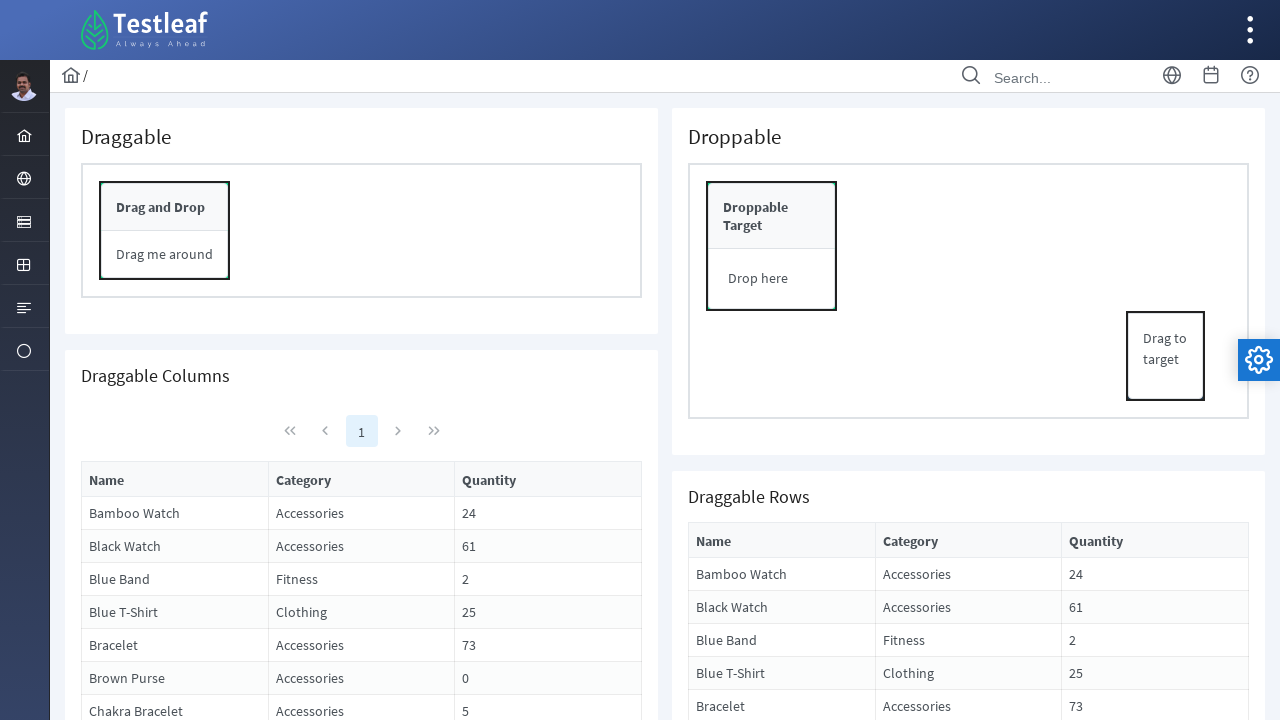

Navigated to drag and drop test page
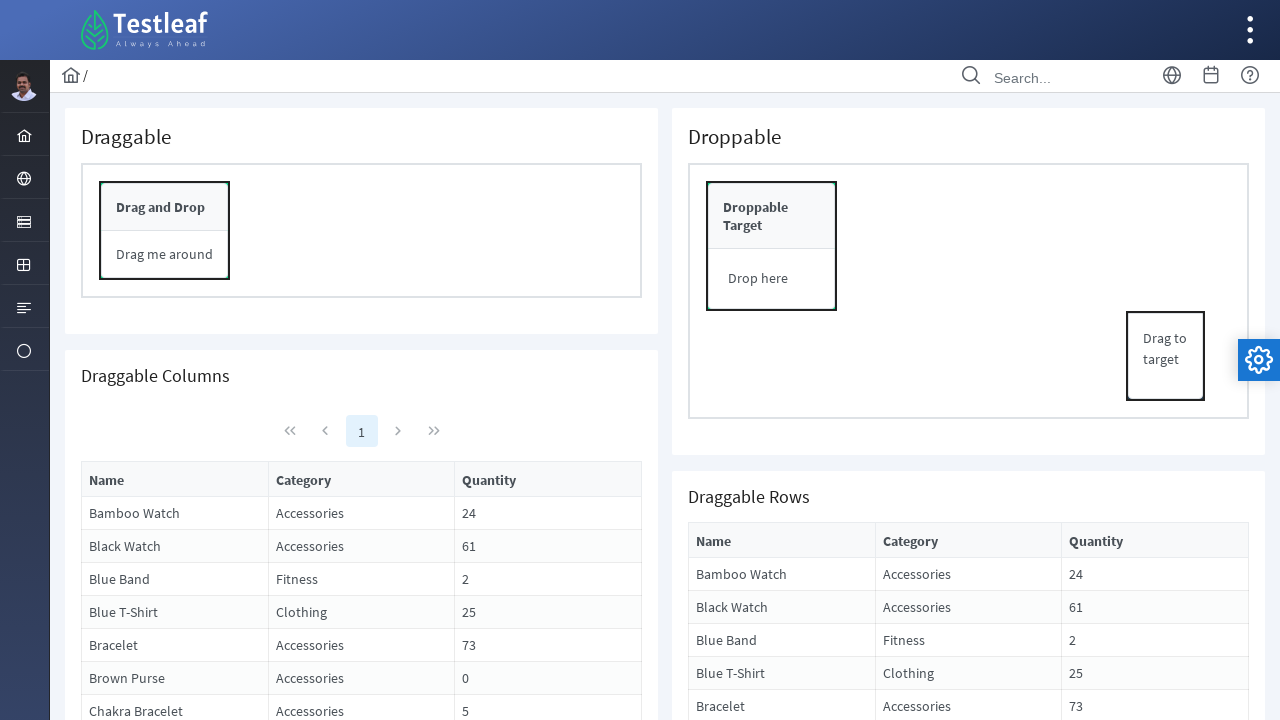

Located source drag element
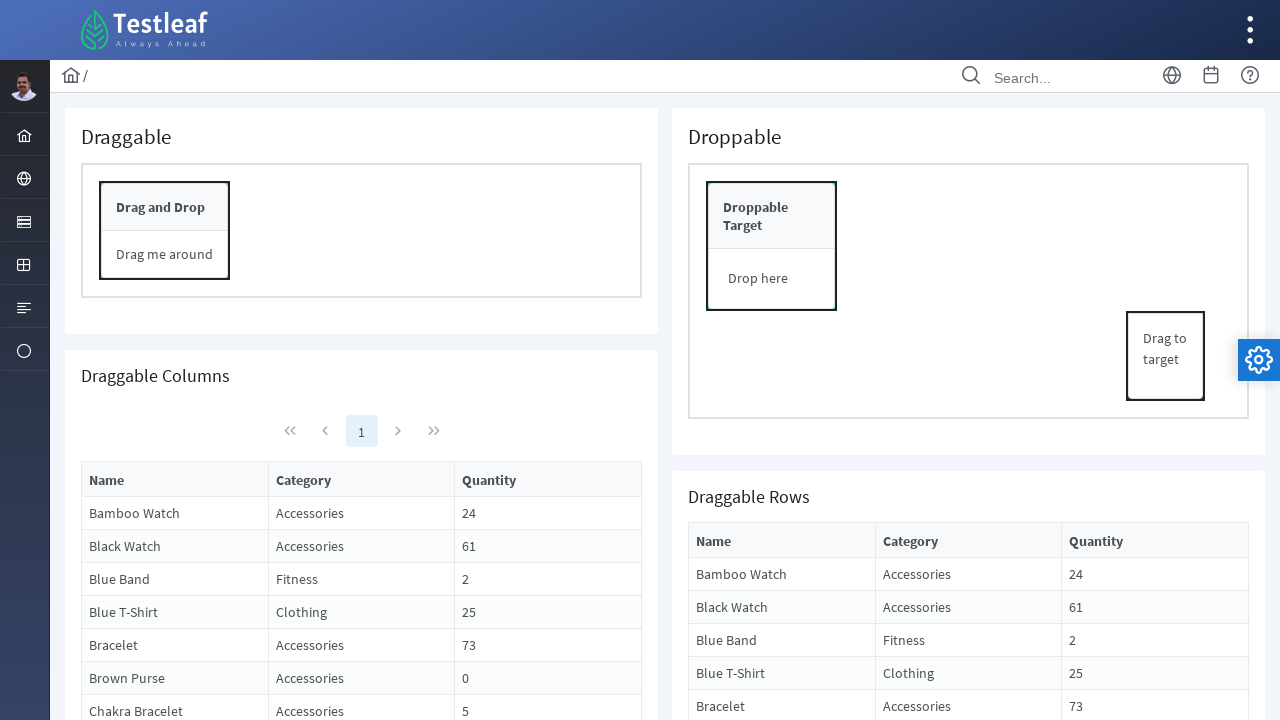

Located target drop zone element
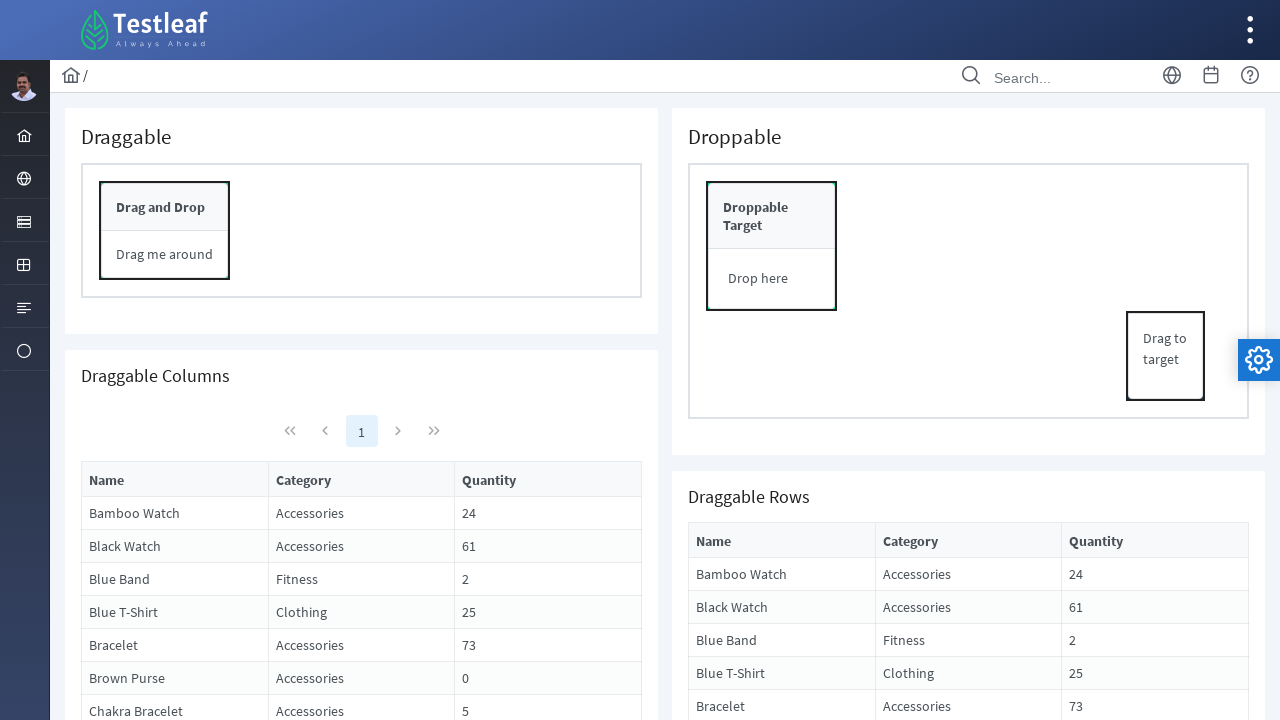

Dragged source element to target drop zone at (772, 279)
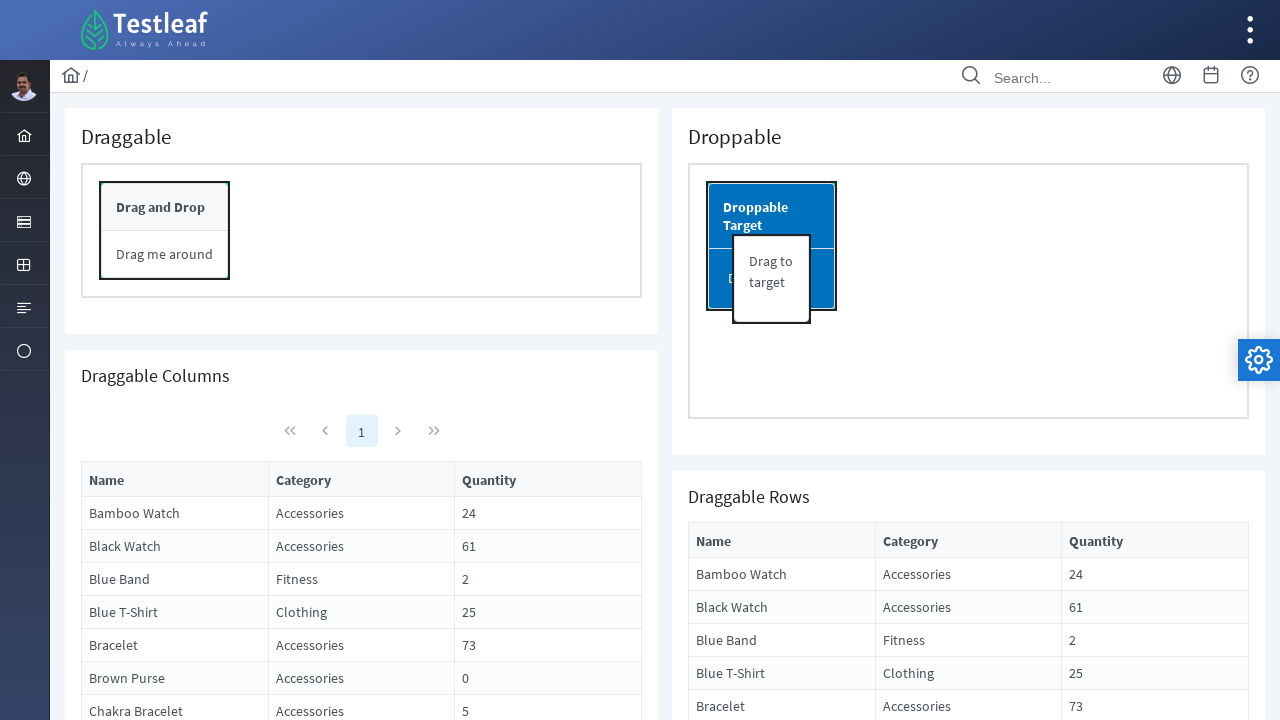

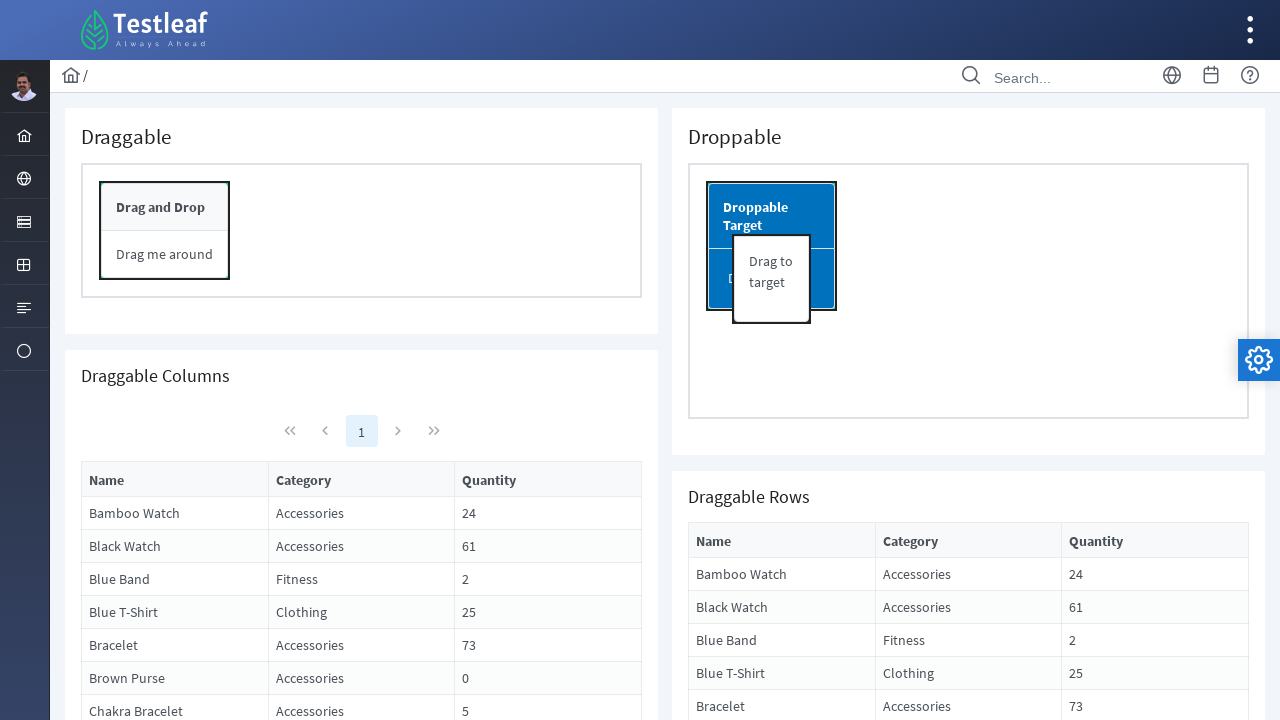